Tests element highlighting functionality by navigating to a page with a large table, finding a specific element, and applying a visual highlight style (red dashed border) using JavaScript, then reverting the style after a delay.

Starting URL: http://the-internet.herokuapp.com/large

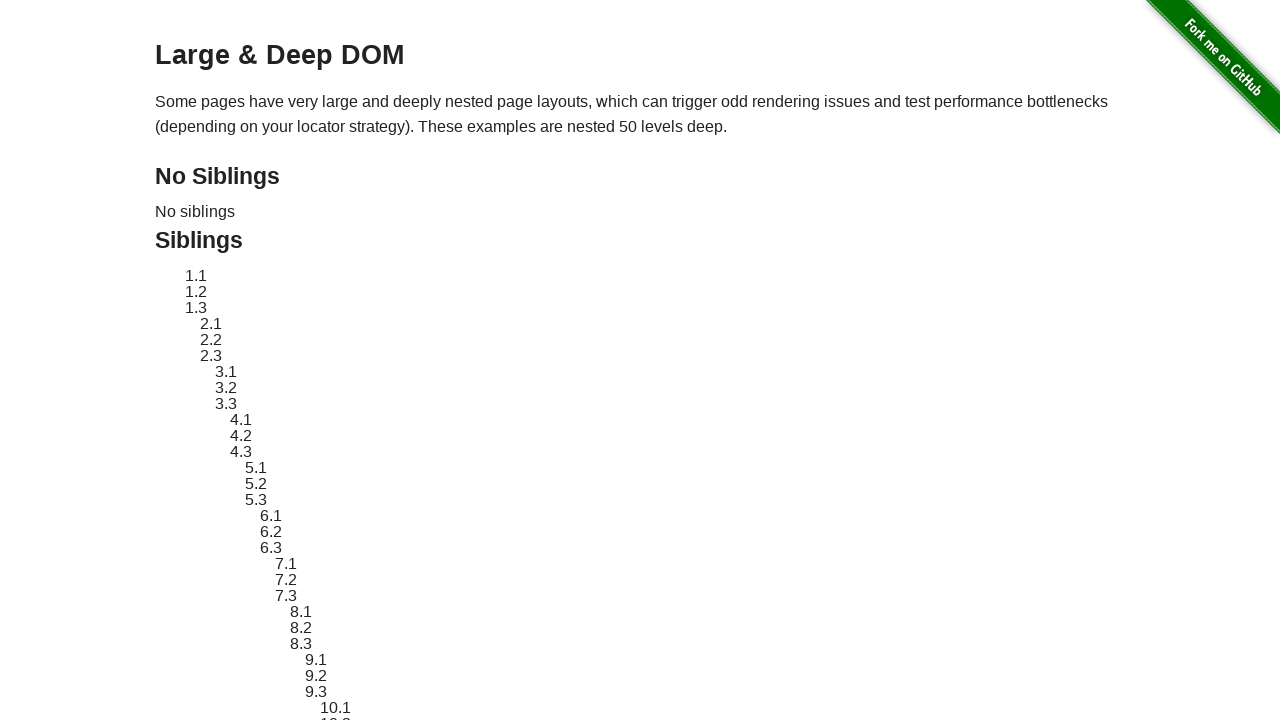

Located target element with ID sibling-2.3
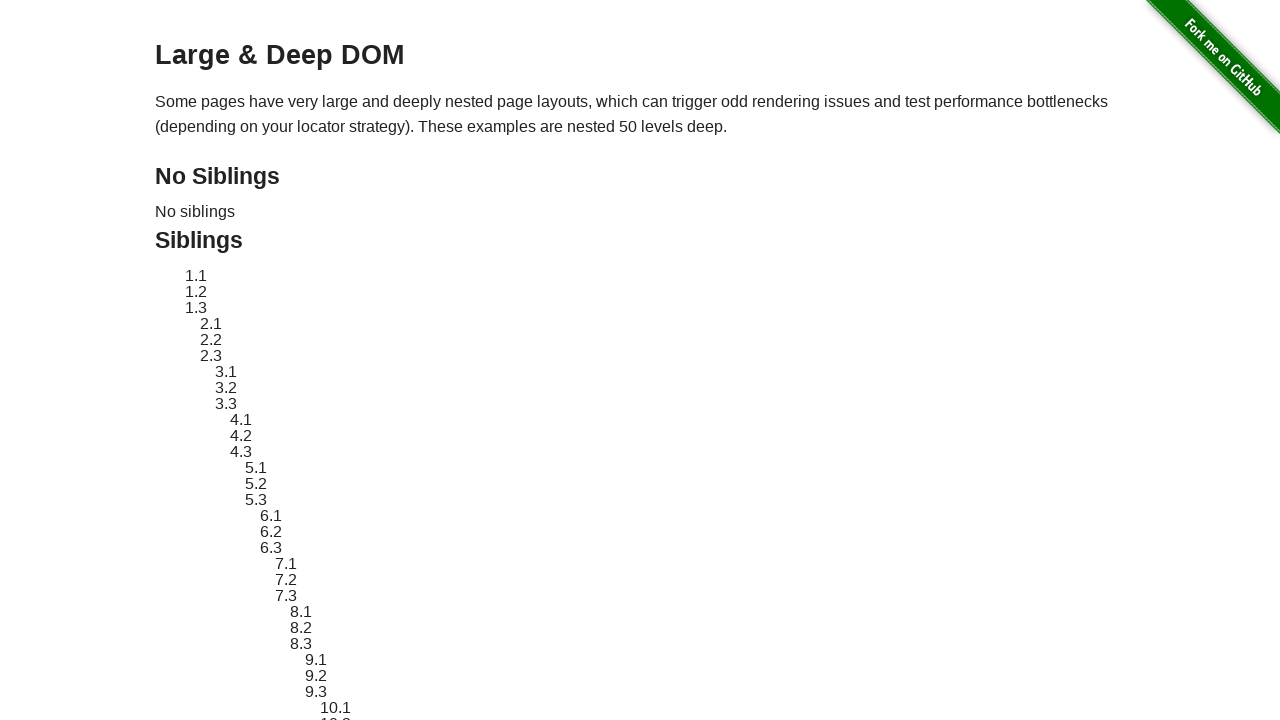

Target element became visible
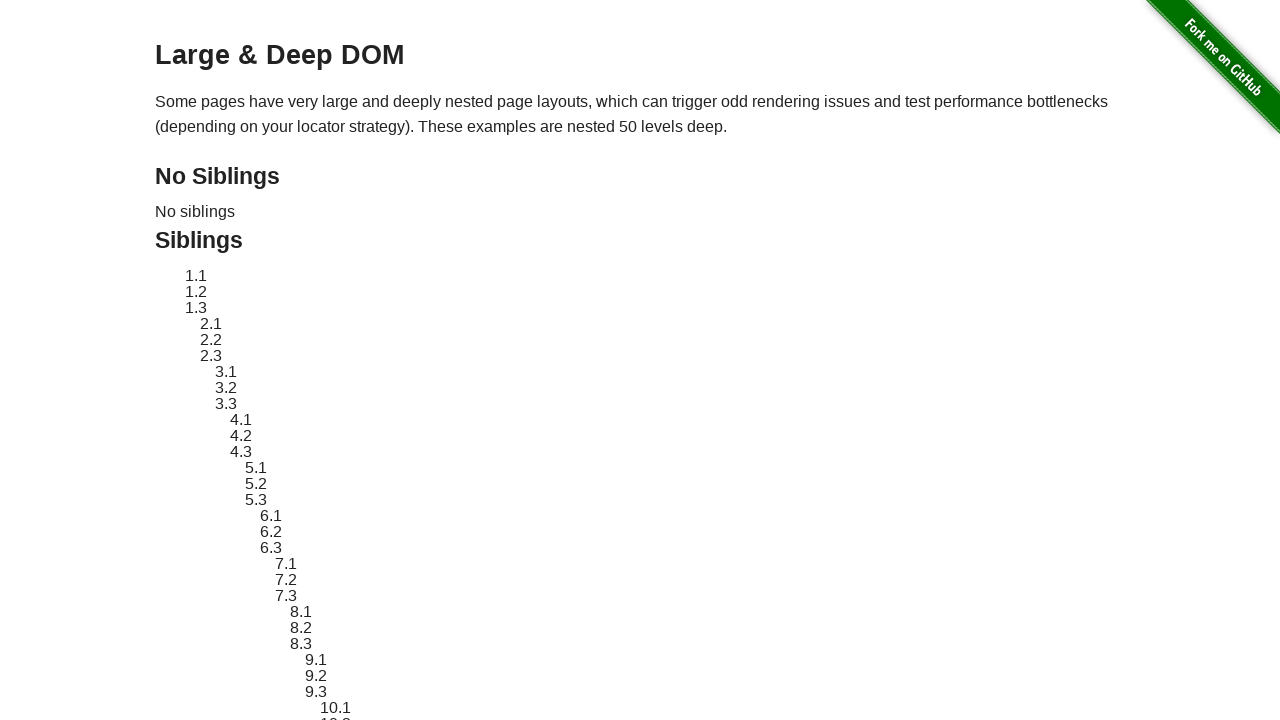

Stored original element style
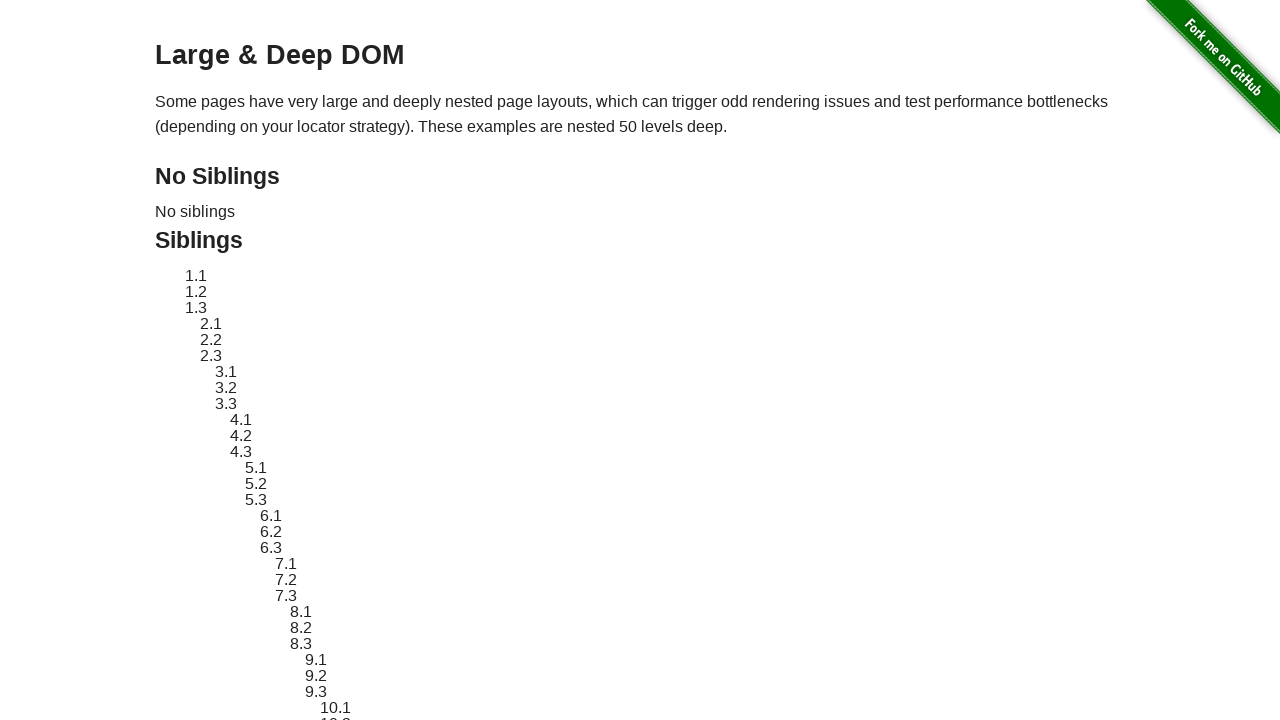

Applied red dashed border highlight to target element
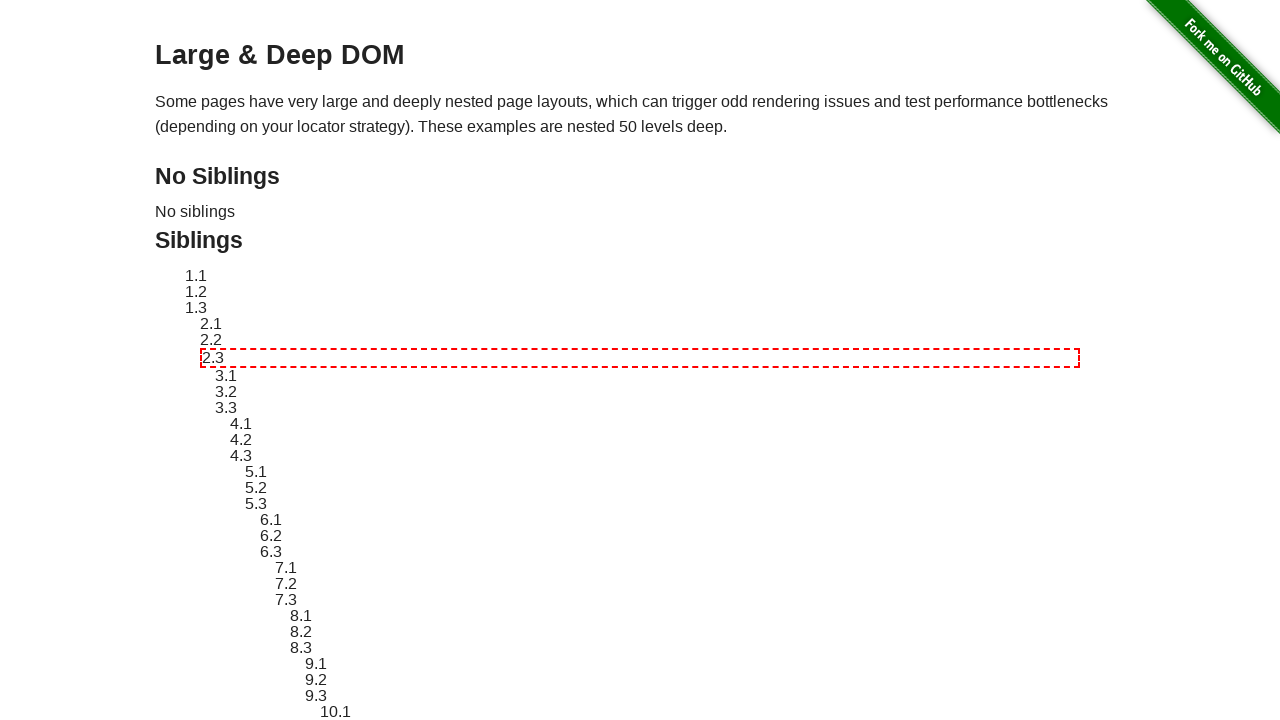

Waited 3 seconds to view the highlight
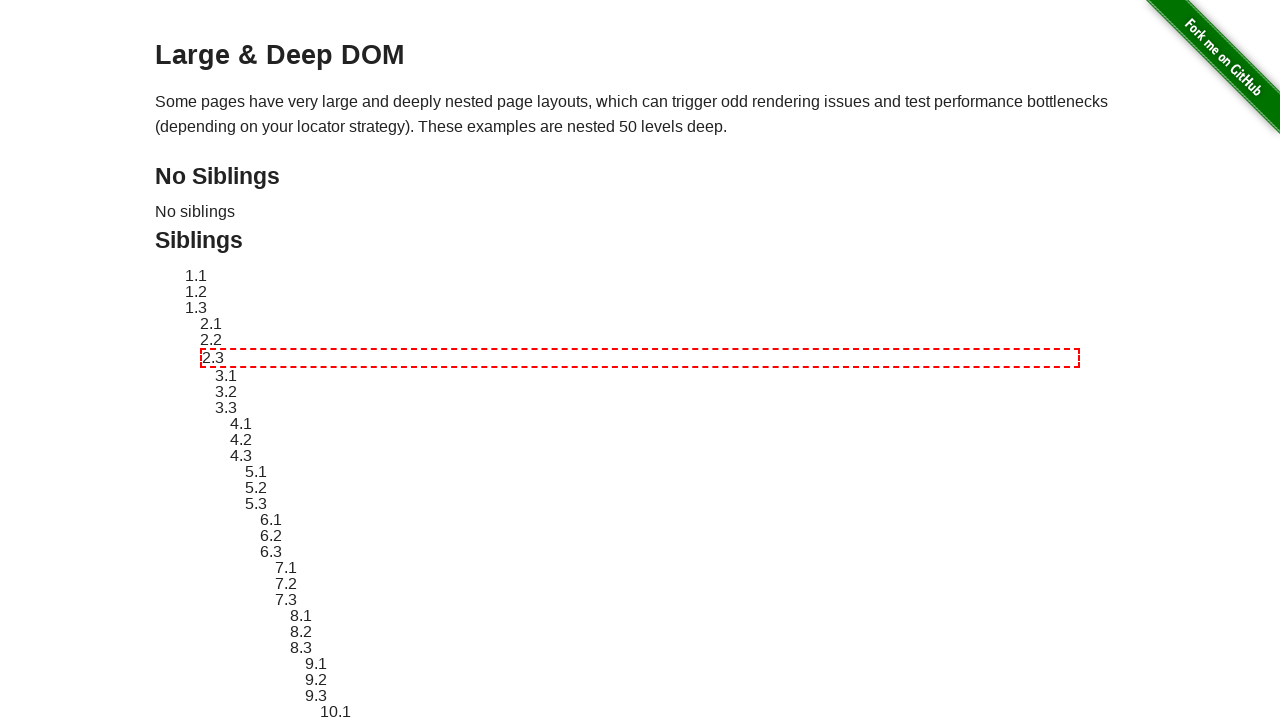

Reverted element style to original
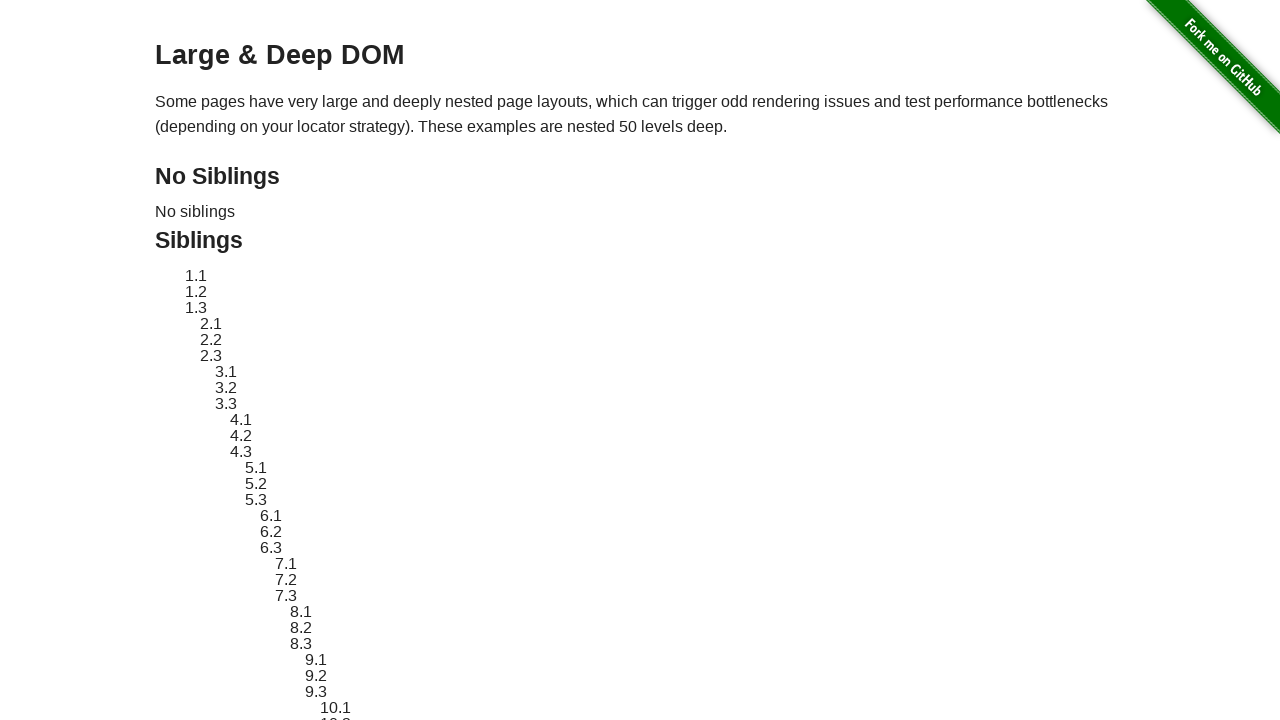

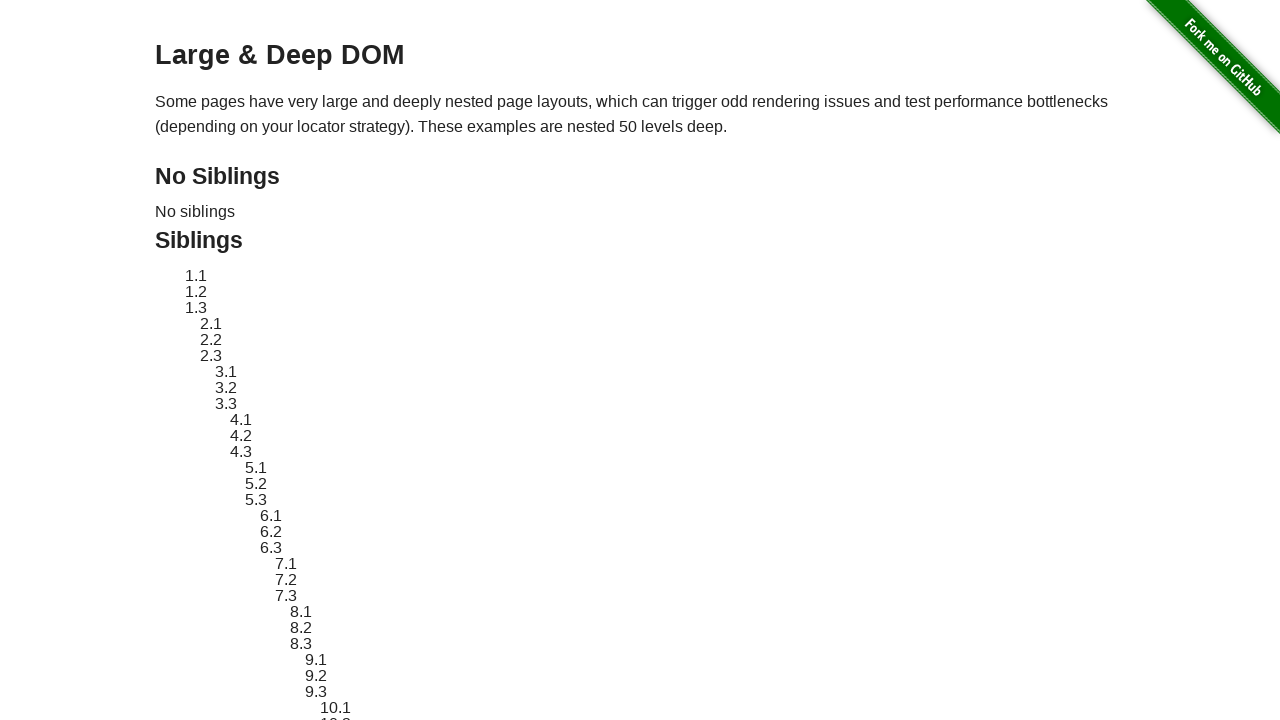